Tests FAQ accordion item 4 by clicking the header and verifying the answer about extending rental and support phone

Starting URL: https://qa-scooter.praktikum-services.ru/

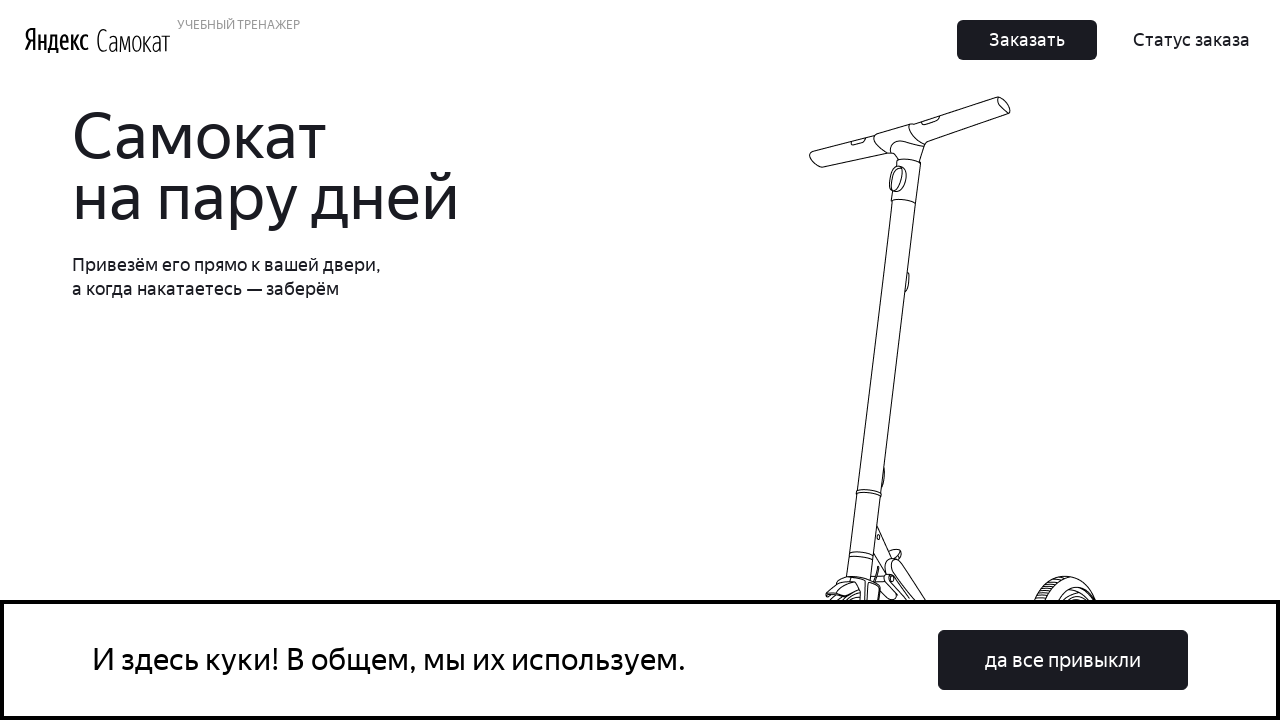

Clicked FAQ accordion item 4 header at (967, 360) on #accordion__heading-4
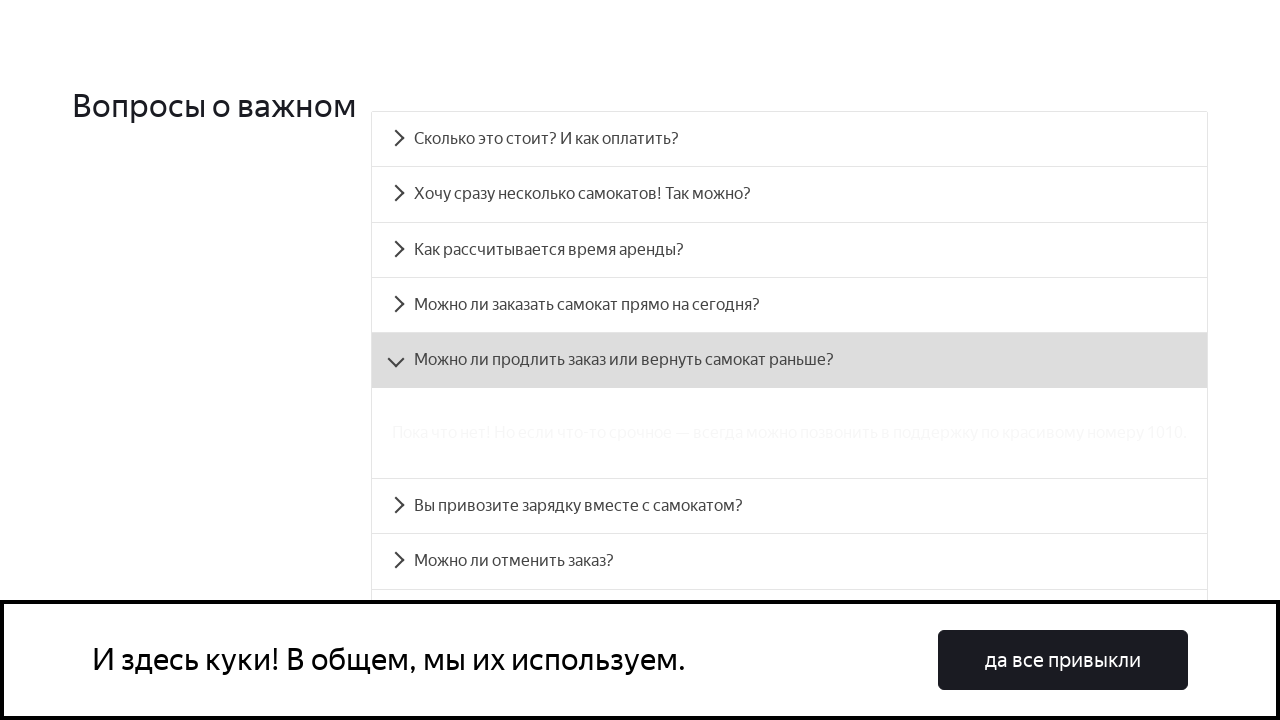

FAQ accordion item 4 answer panel became visible
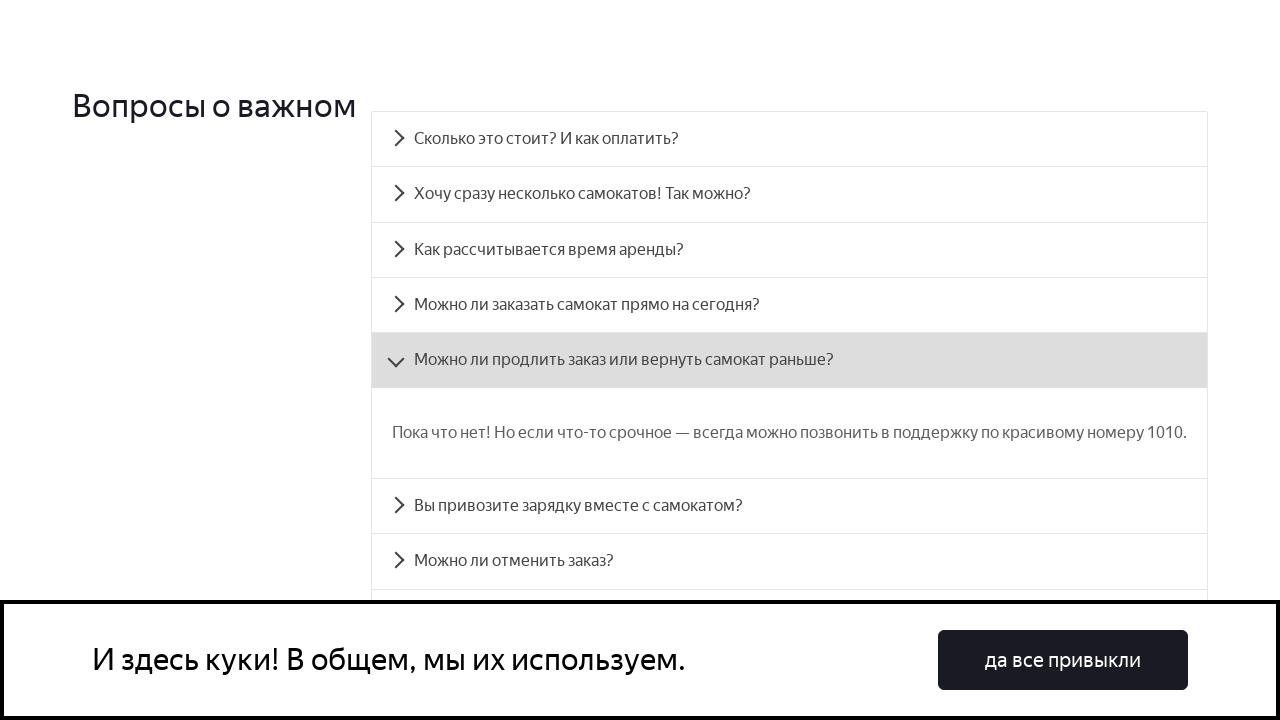

Retrieved text content from FAQ accordion item 4 answer panel
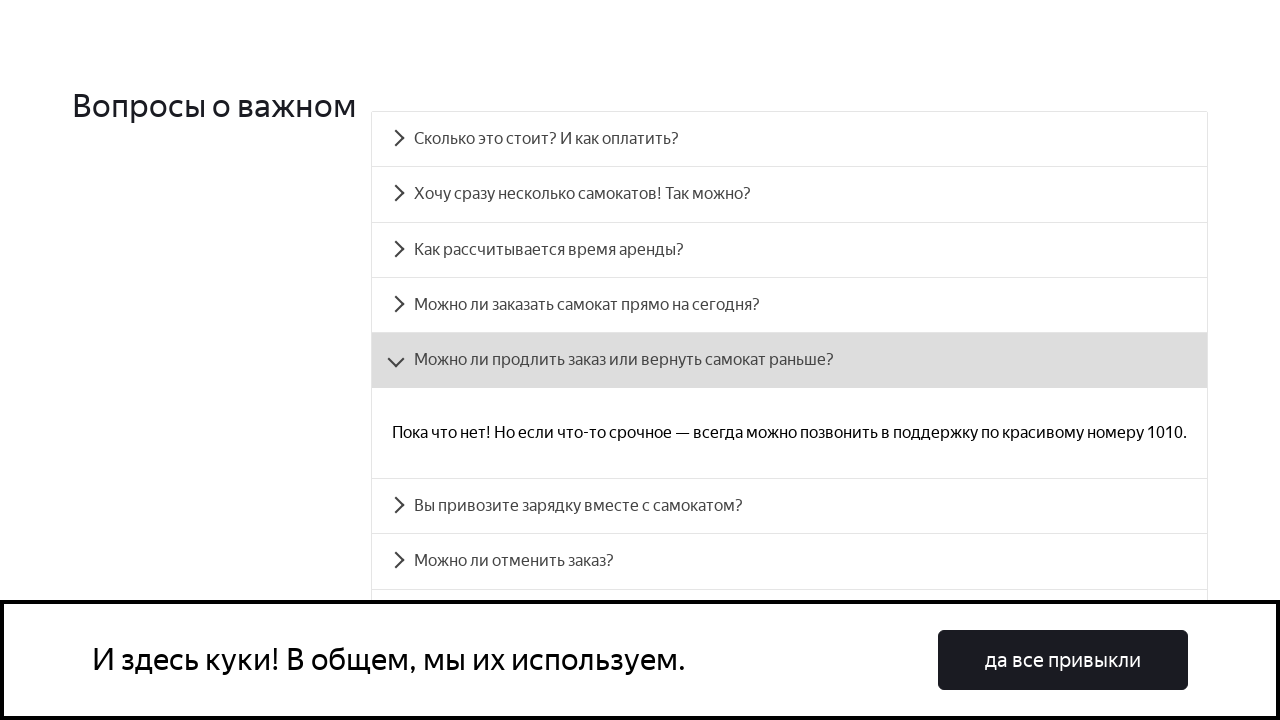

Verified answer contains expected text about support phone number
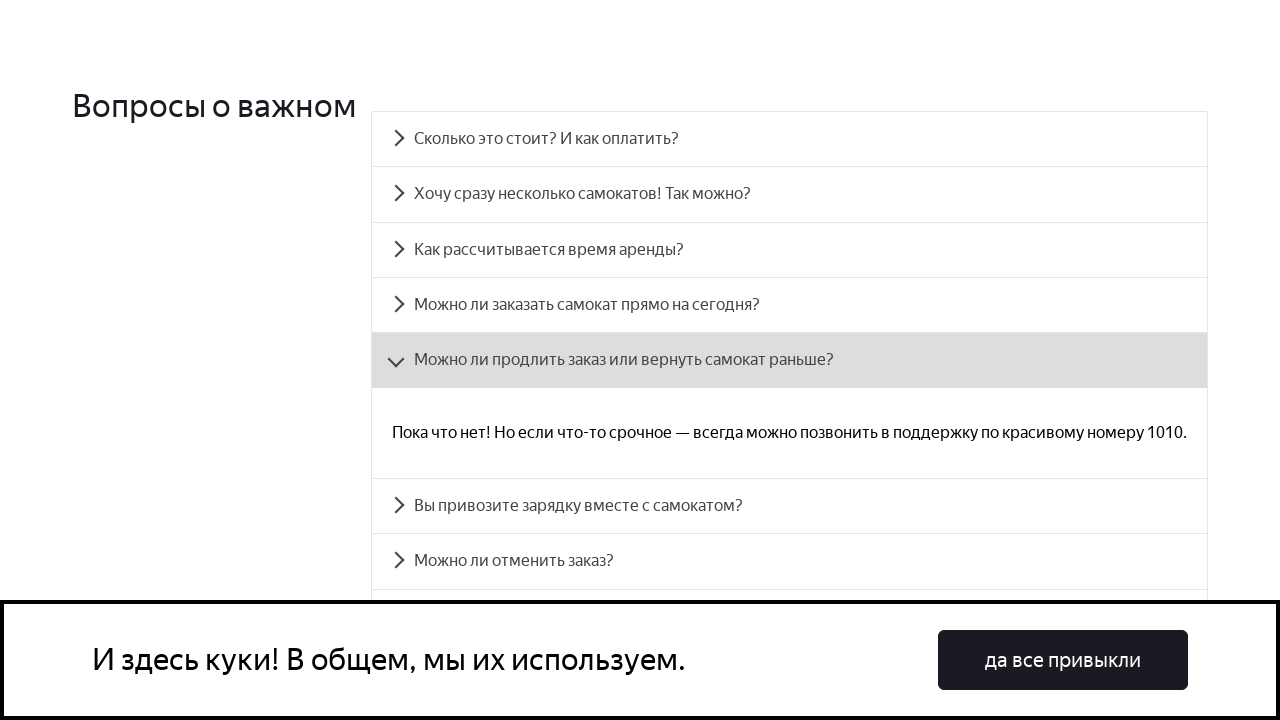

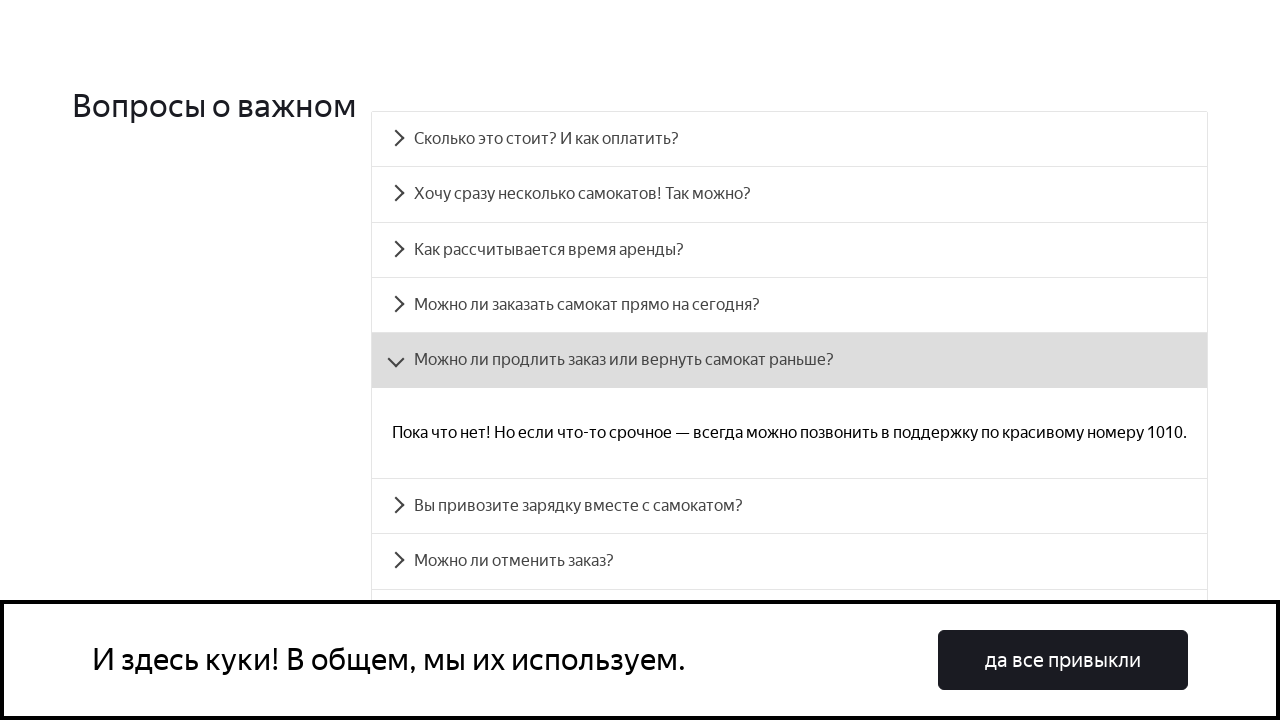